Tests unchecking various checkboxes including disabled elements

Starting URL: https://example.cypress.io/commands/actions

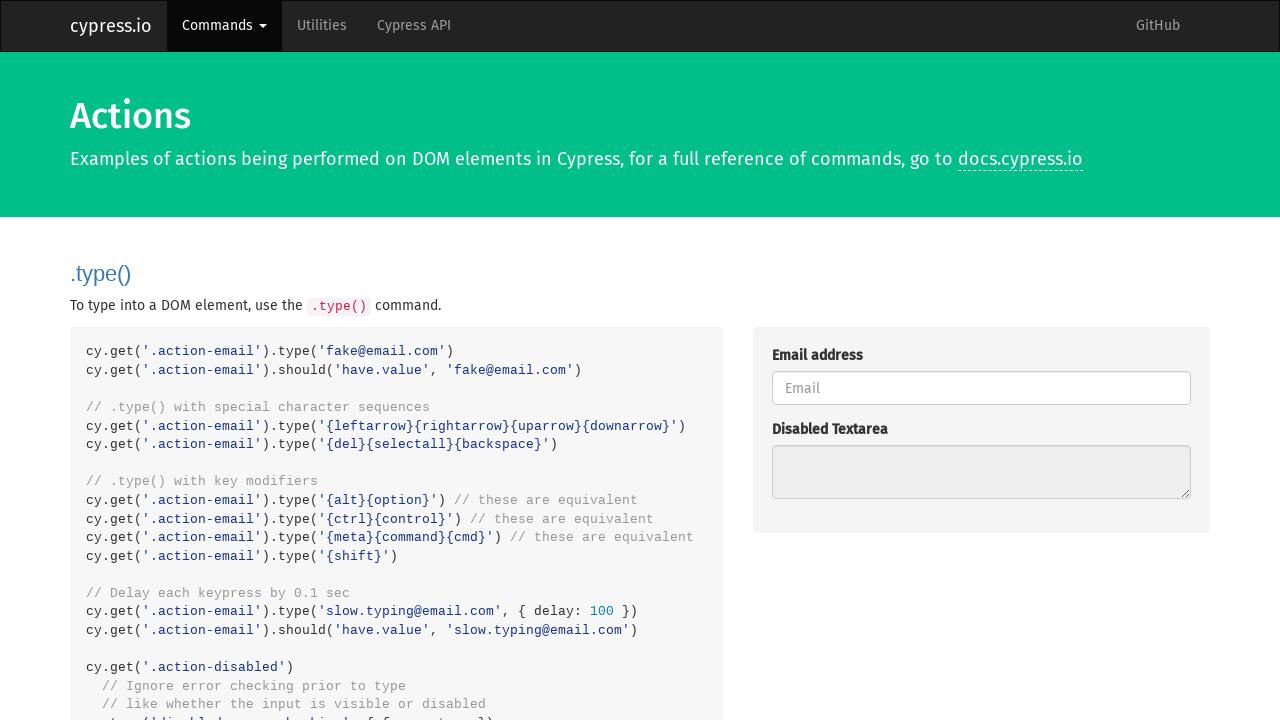

Located all non-disabled checkboxes in action-check section
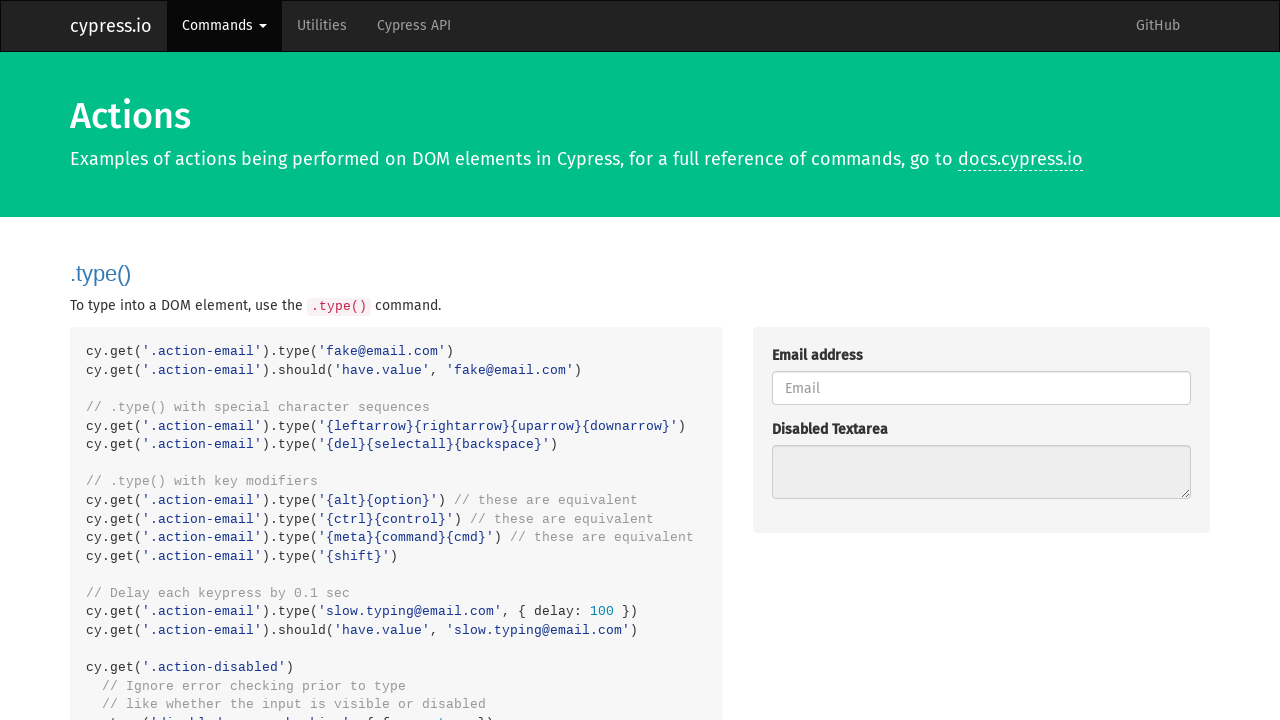

Unchecked checkbox at index 0 at (778, 361) on .action-check [type="checkbox"]:not([disabled]) >> nth=0
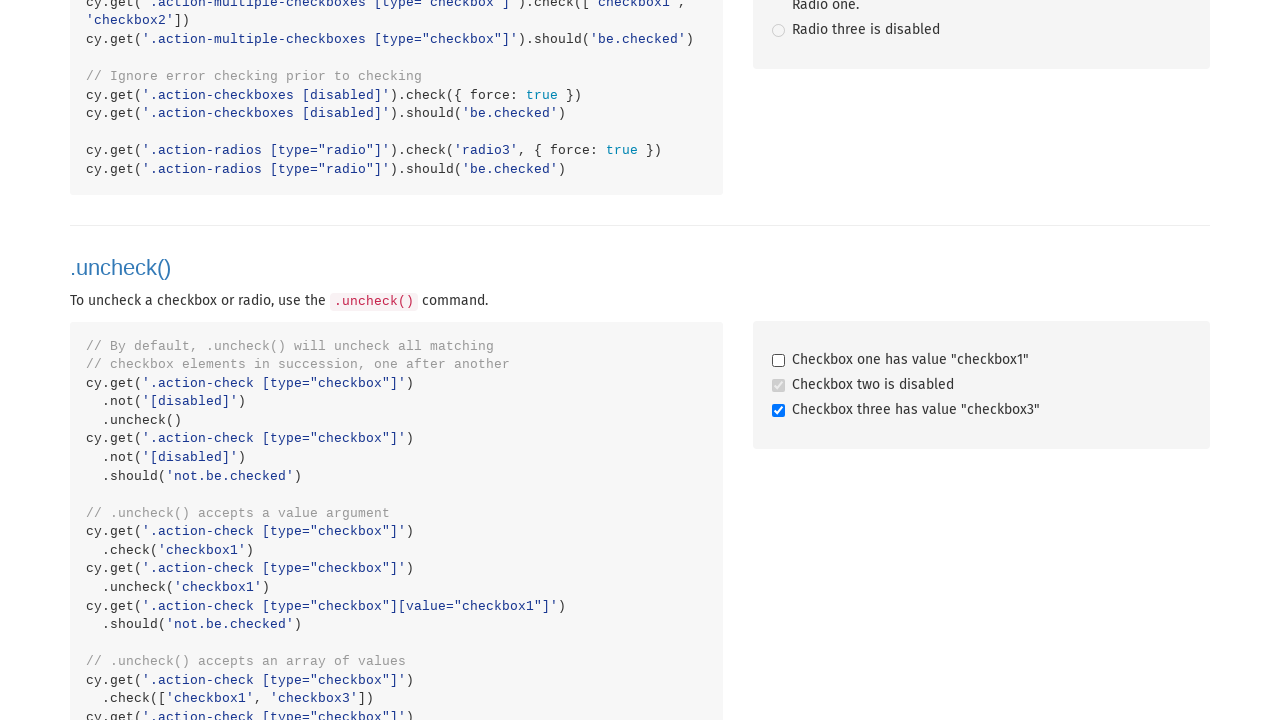

Unchecked checkbox at index 1 at (778, 411) on .action-check [type="checkbox"]:not([disabled]) >> nth=1
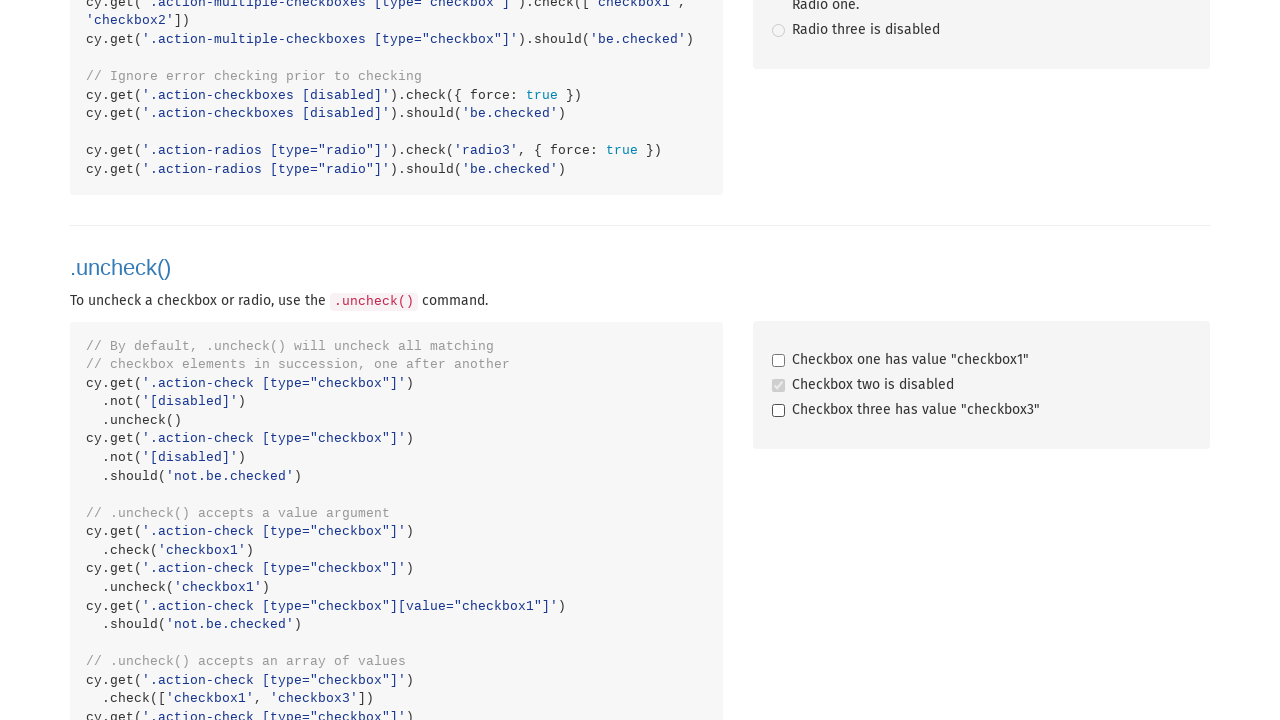

Located checkbox1 element
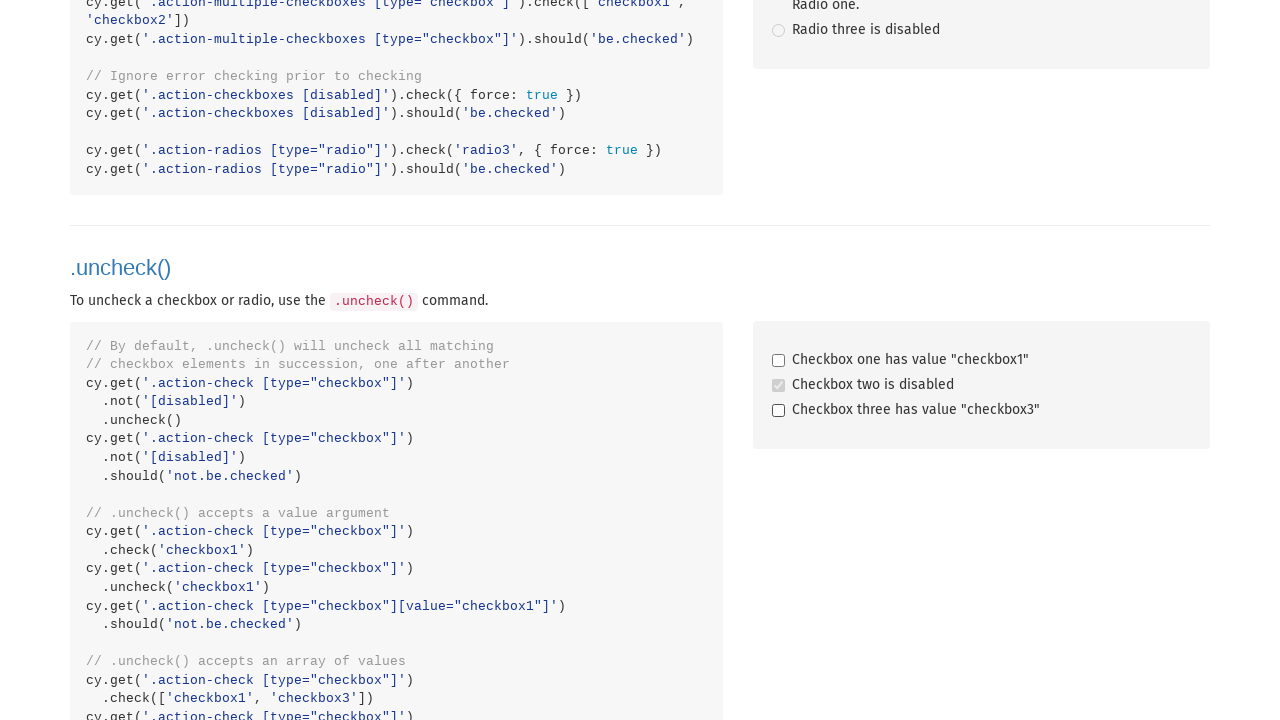

Checked checkbox1 at (778, 361) on .action-check [type="checkbox"][value="checkbox1"]
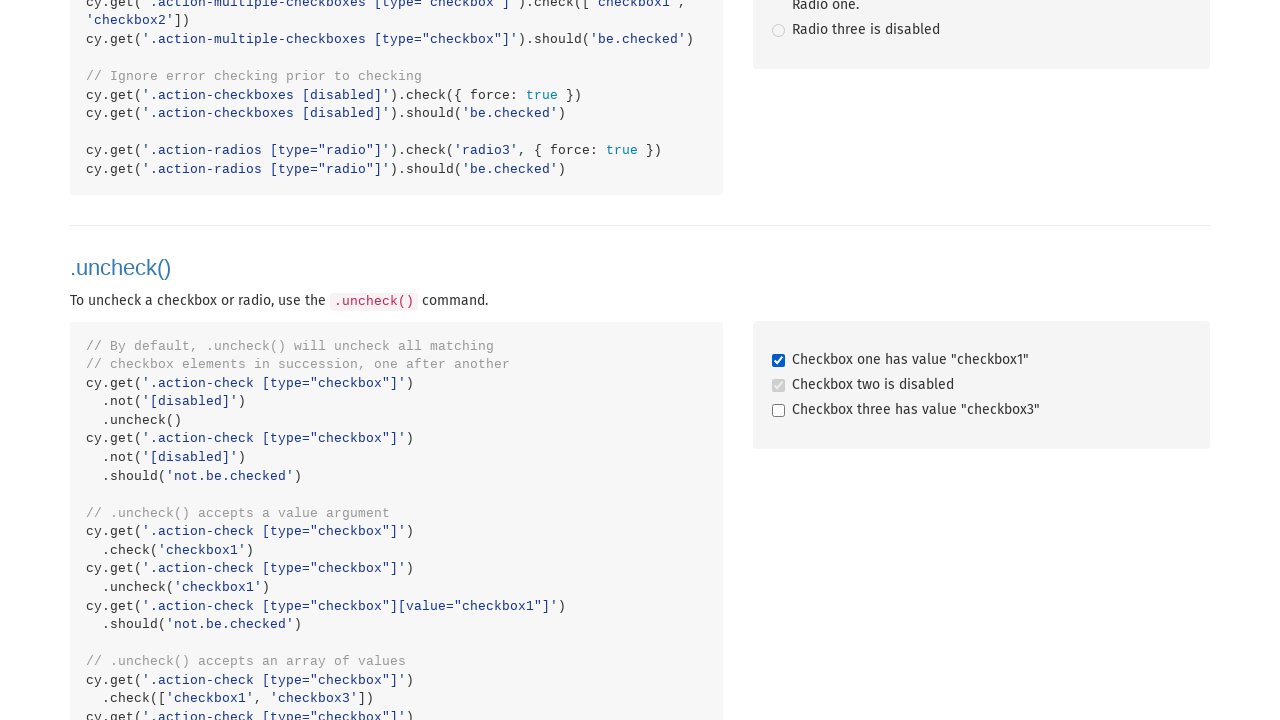

Unchecked checkbox1 at (778, 361) on .action-check [type="checkbox"][value="checkbox1"]
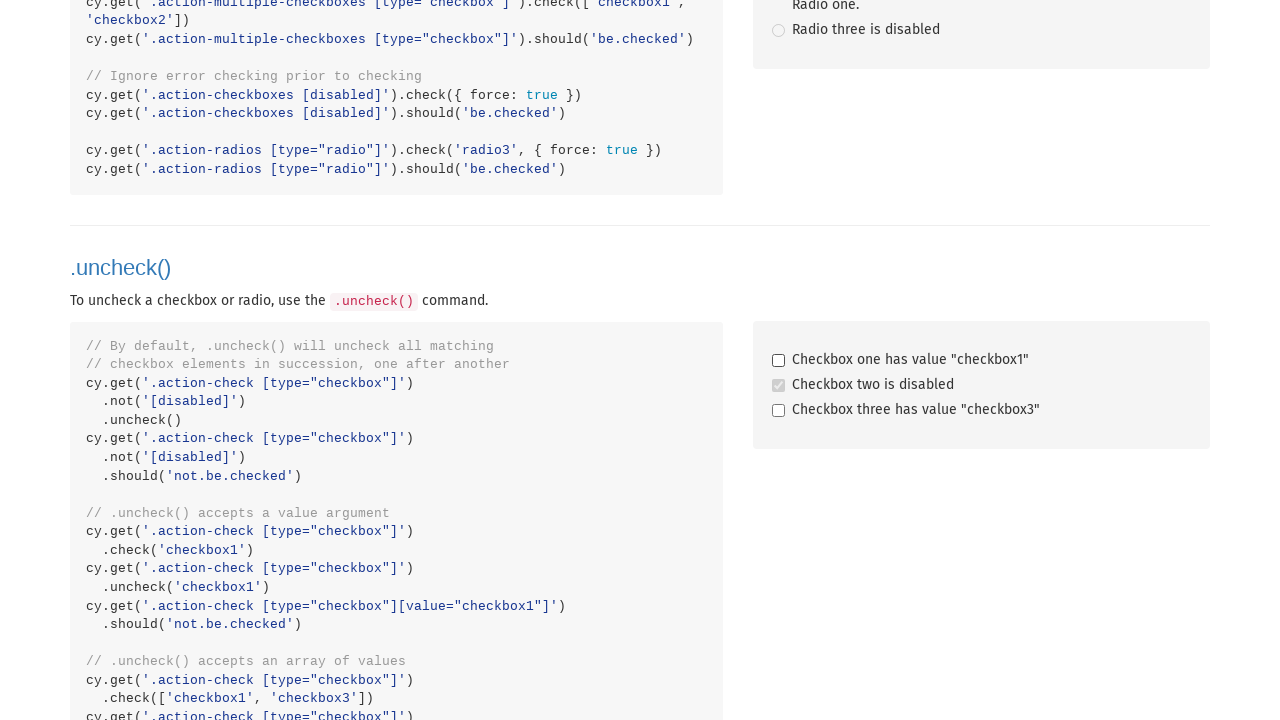

Unchecked checkbox with value 'checkbox1' on .action-check [type="checkbox"][value="checkbox1"]
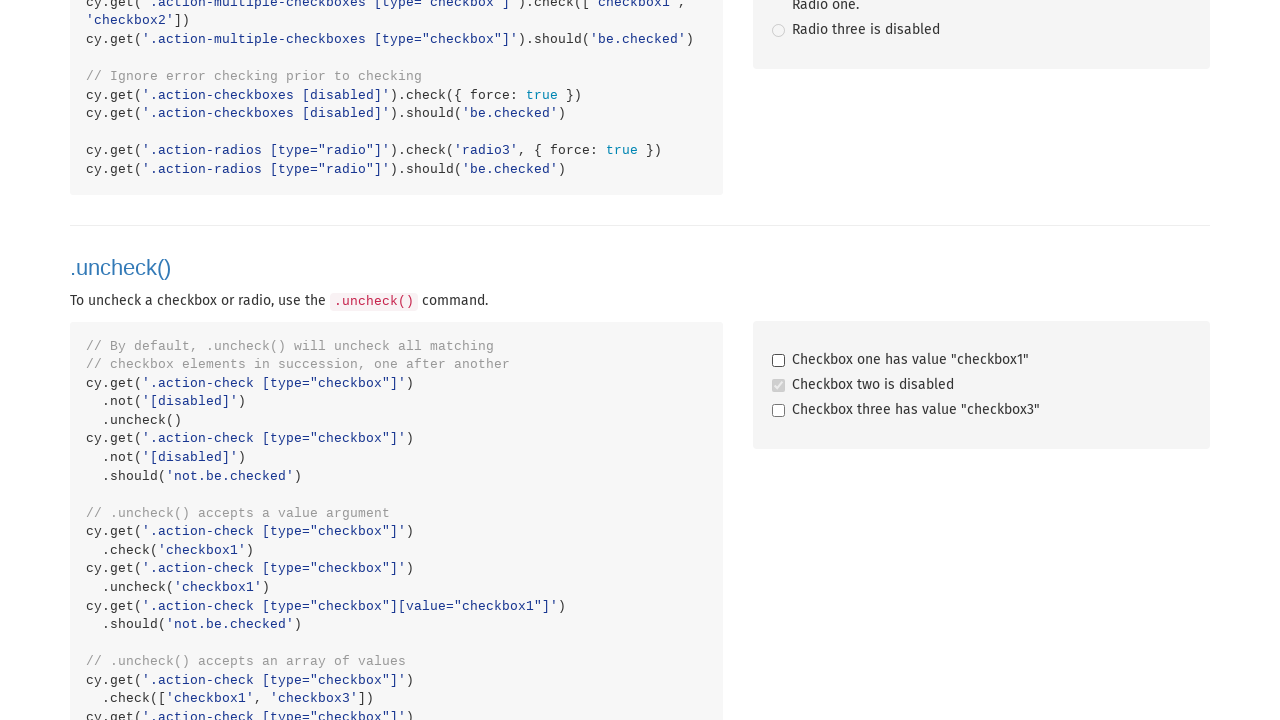

Unchecked checkbox with value 'checkbox3' on .action-check [type="checkbox"][value="checkbox3"]
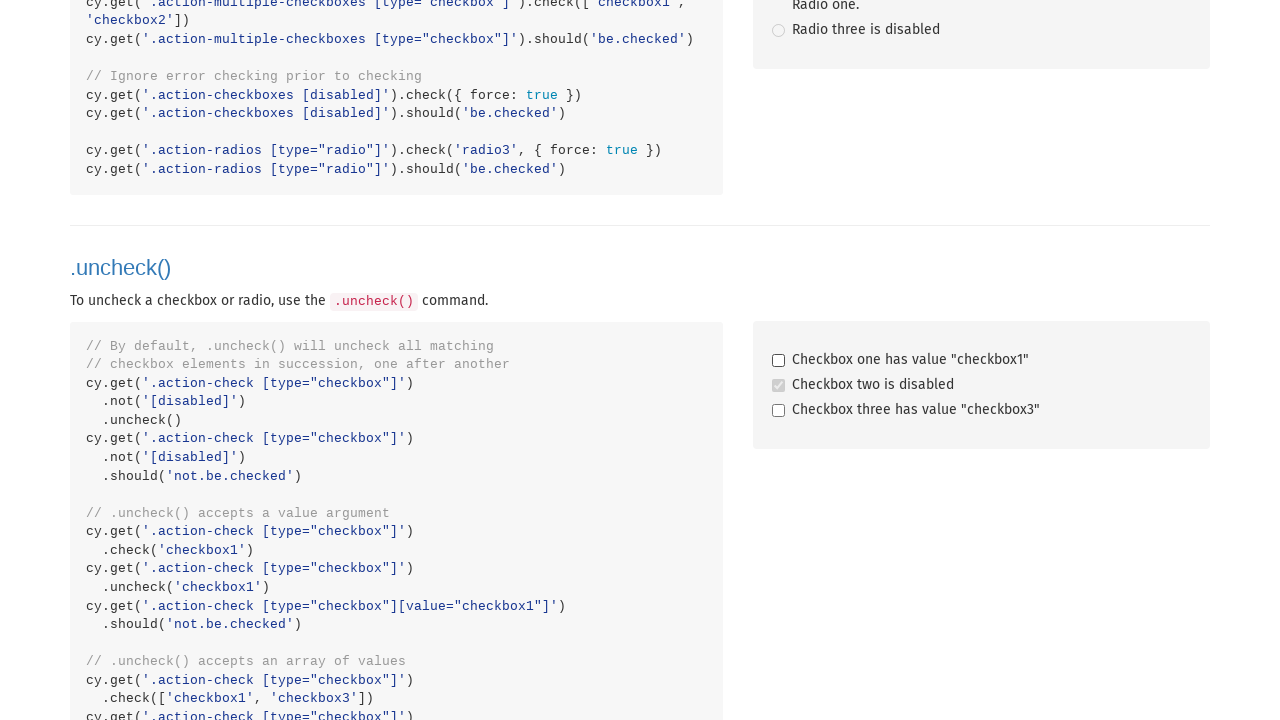

Force clicked disabled checkbox using JavaScript
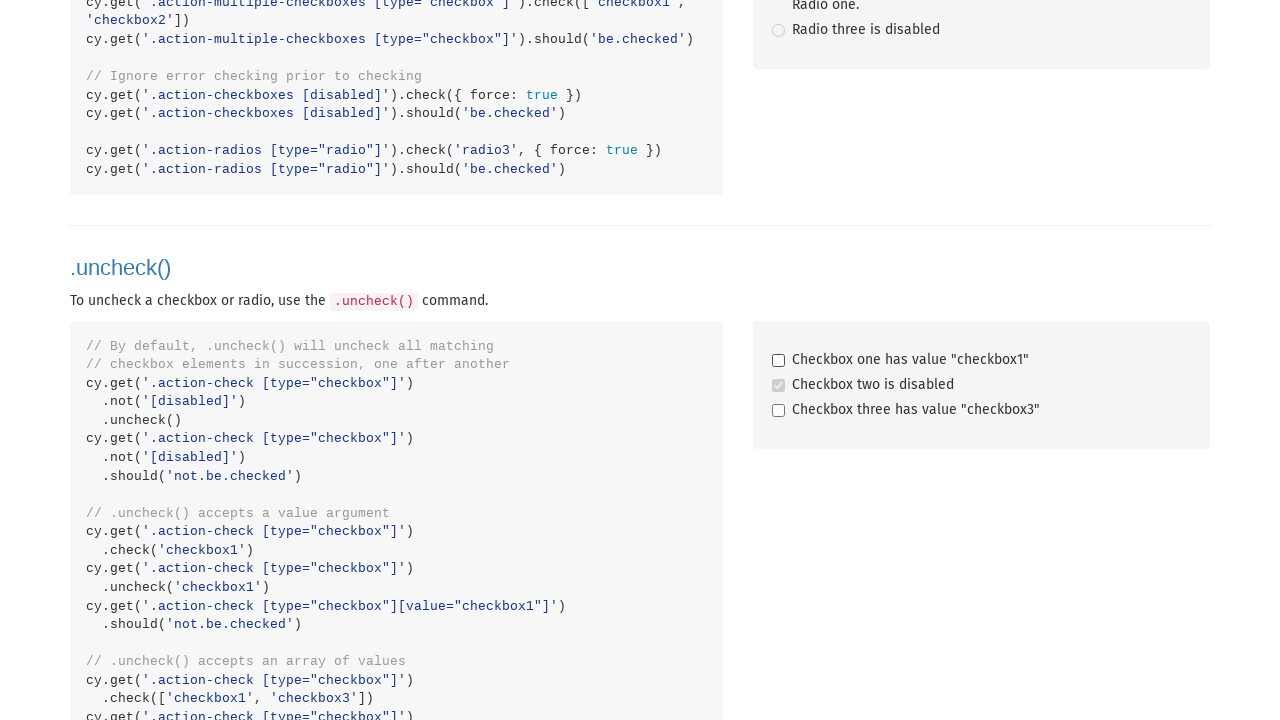

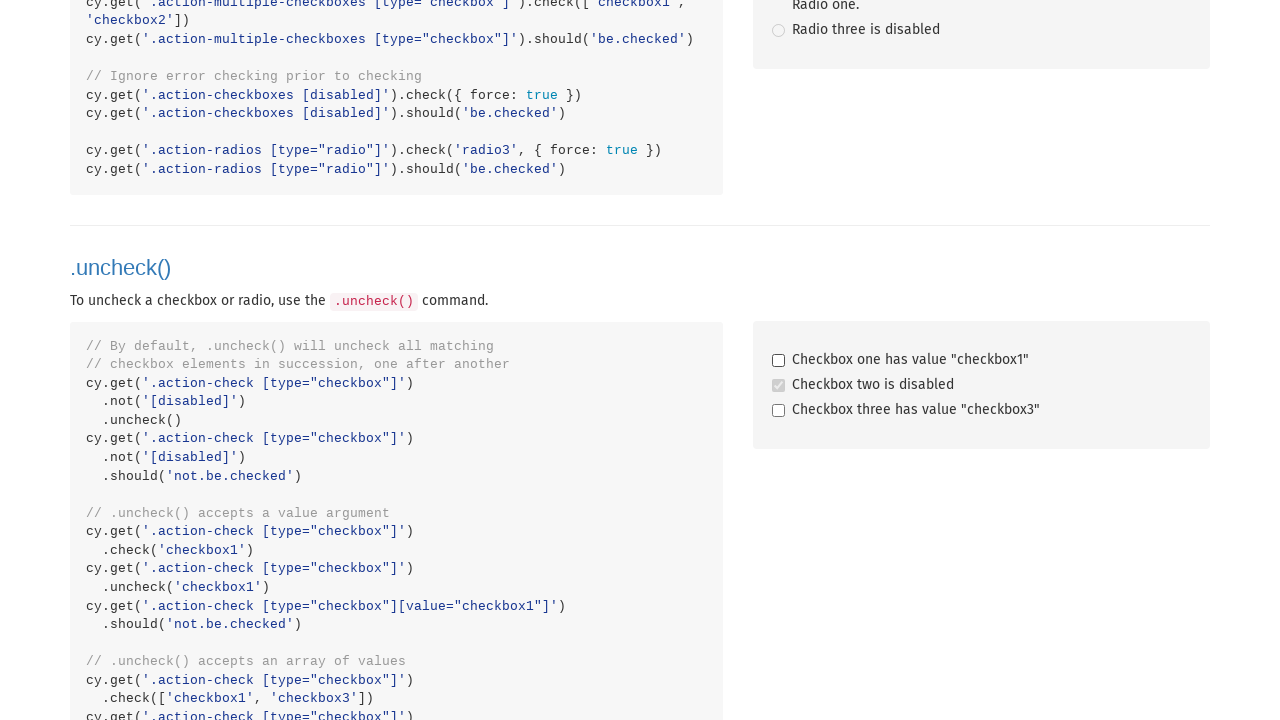